Tests page scrolling functionality on Douban homepage by scrolling down to the bottom of the page using JavaScript execution

Starting URL: https://www.douban.com/

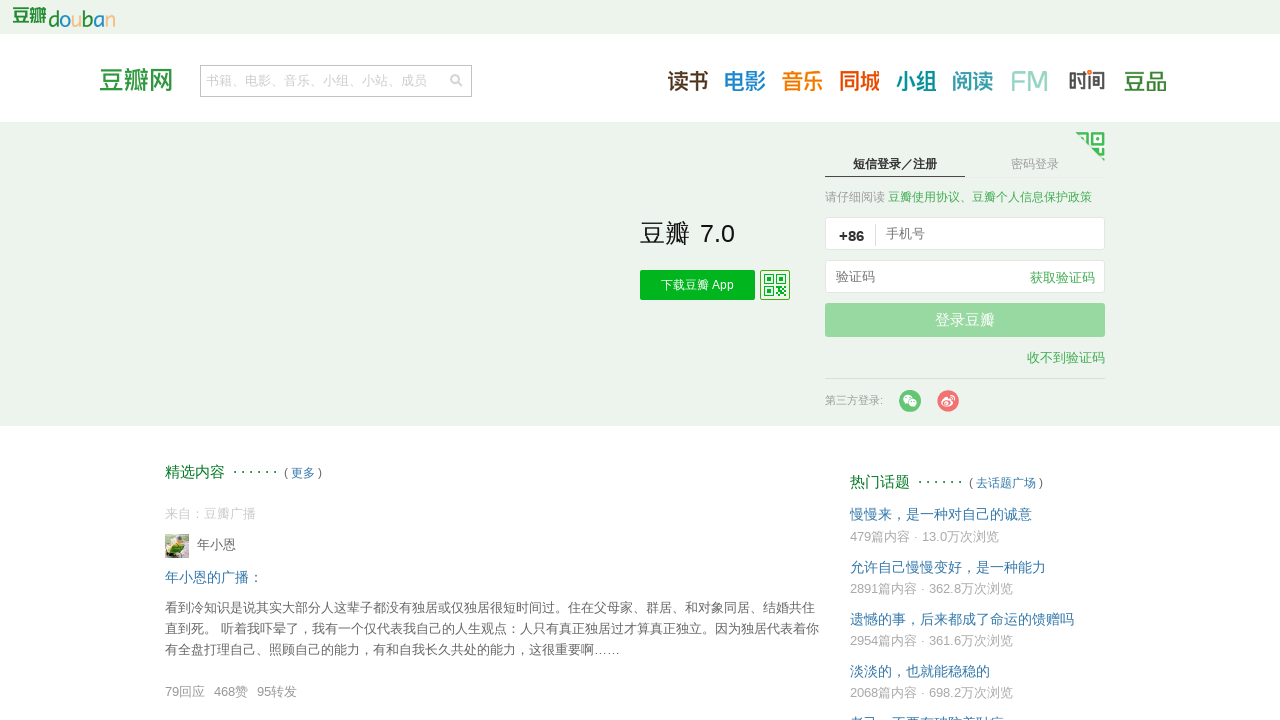

Scrolled page down to bottom using JavaScript
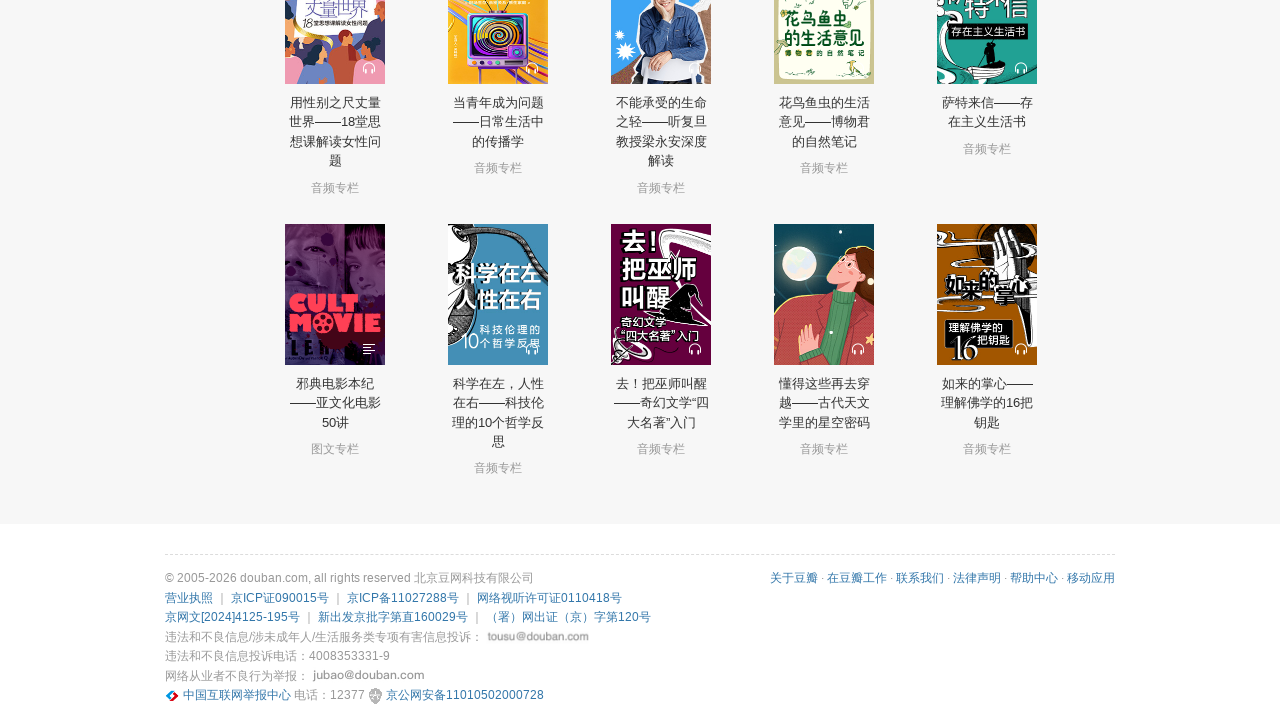

Waited 2 seconds for lazy-loaded content to load
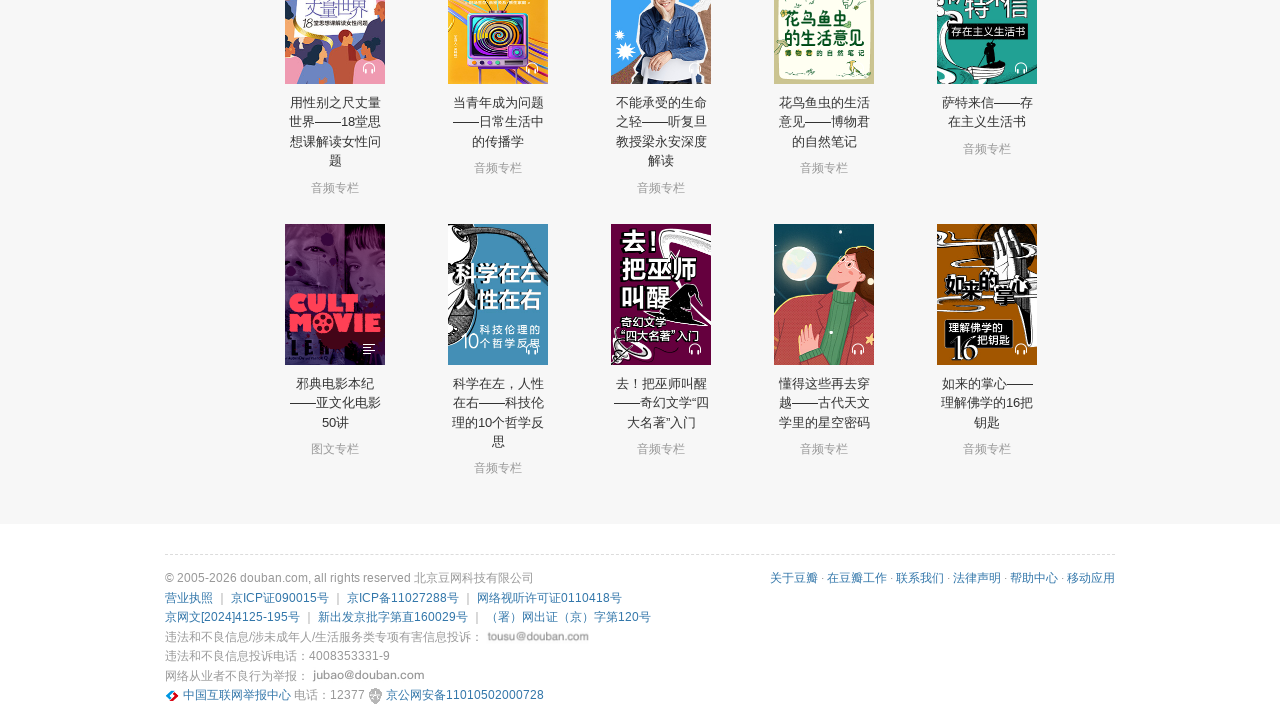

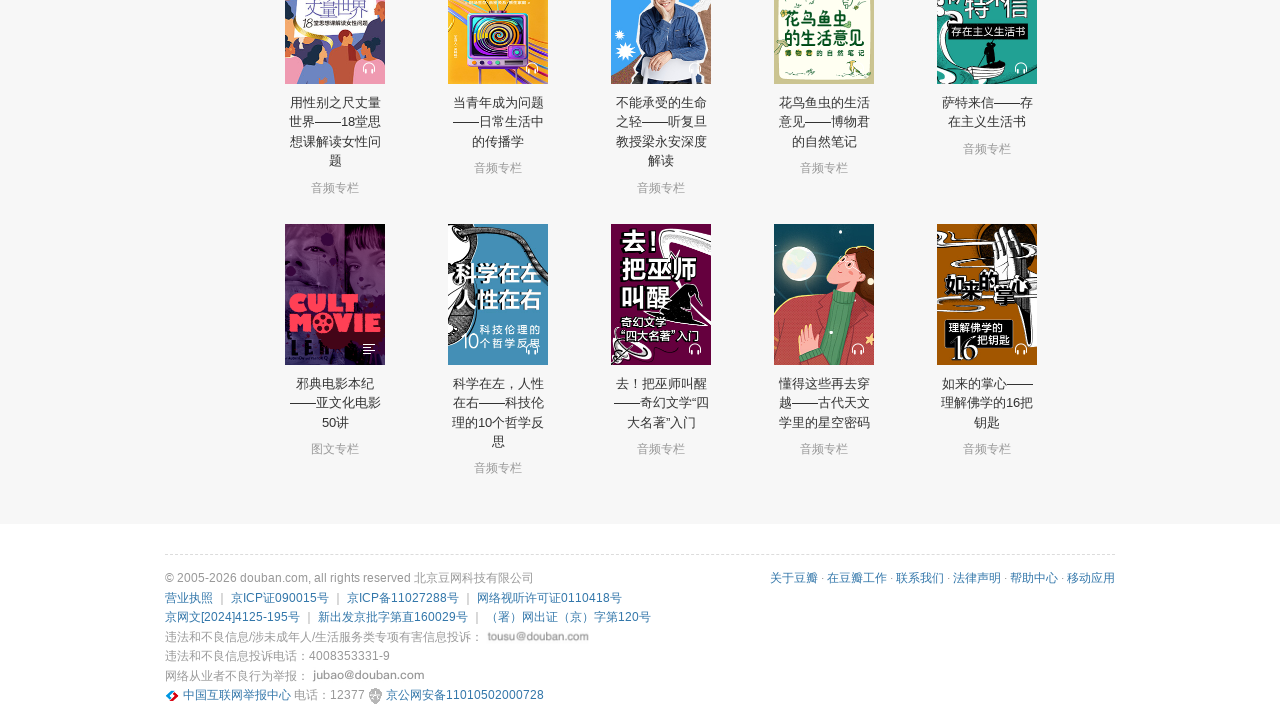